Tests the search functionality on Python.org by entering a search query and submitting the form

Starting URL: https://www.python.org

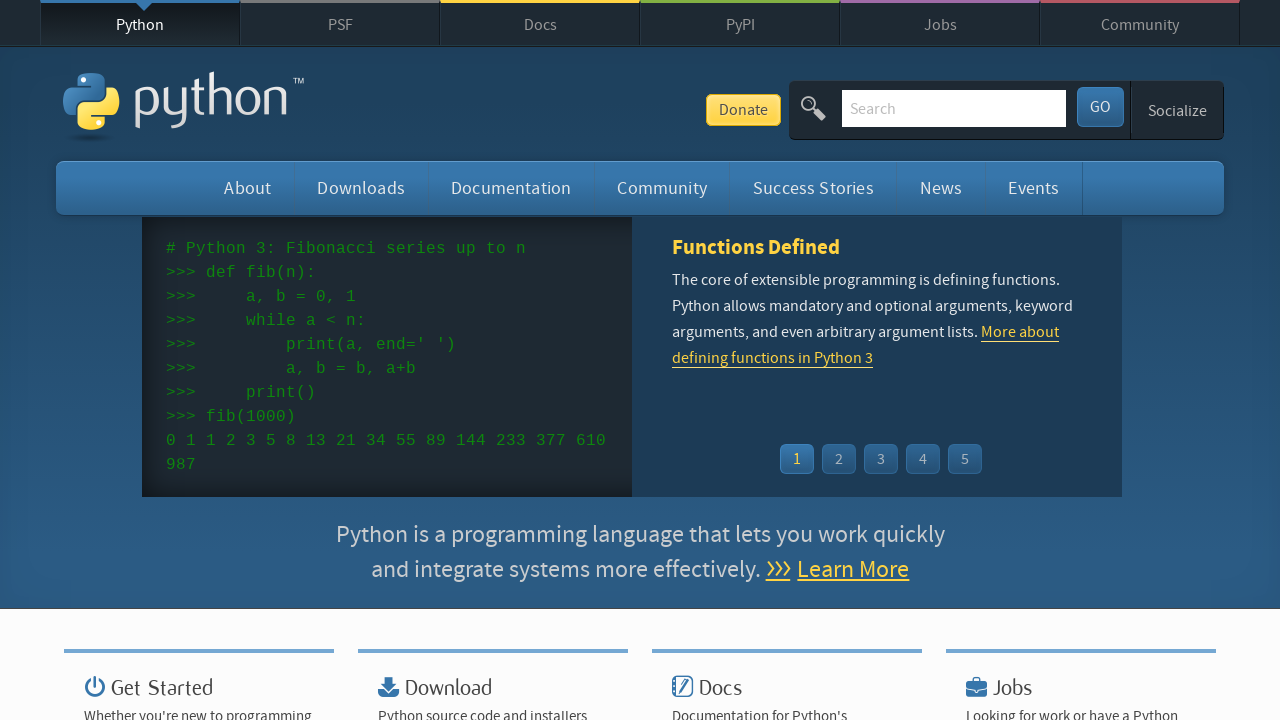

Filled search box with 'pypi' query on input[name='q']
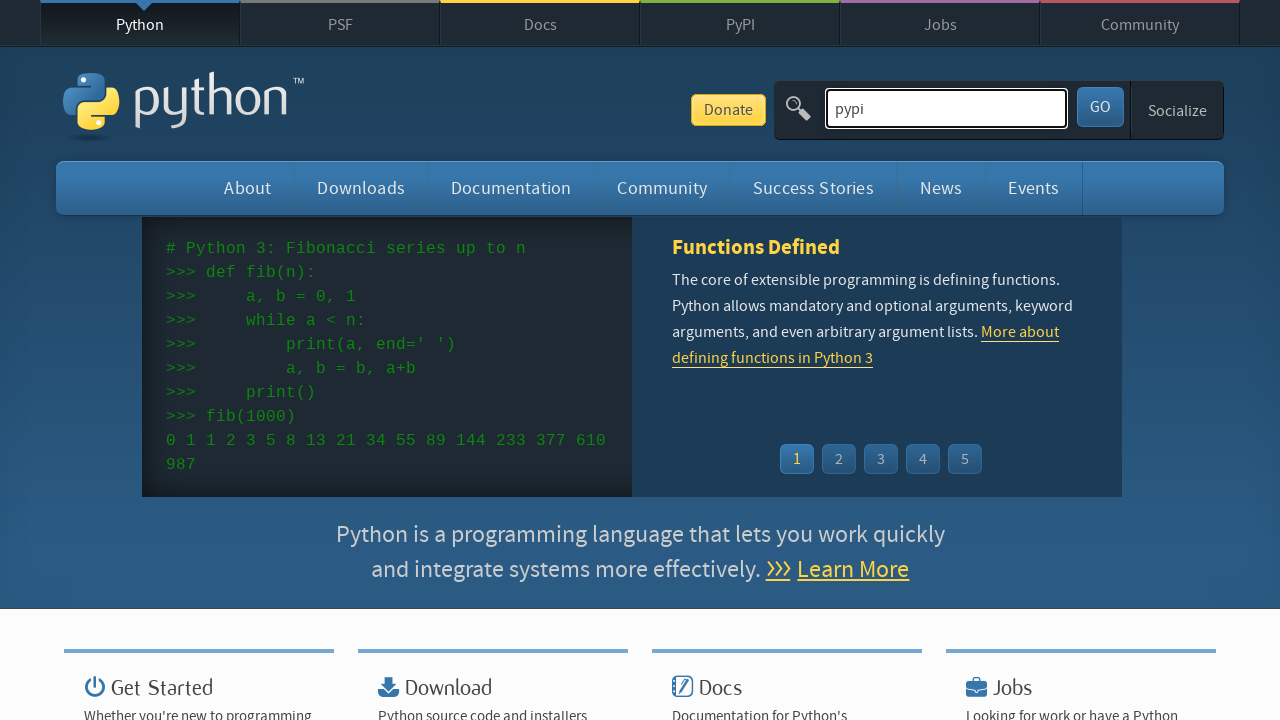

Pressed Enter to submit search form on input[name='q']
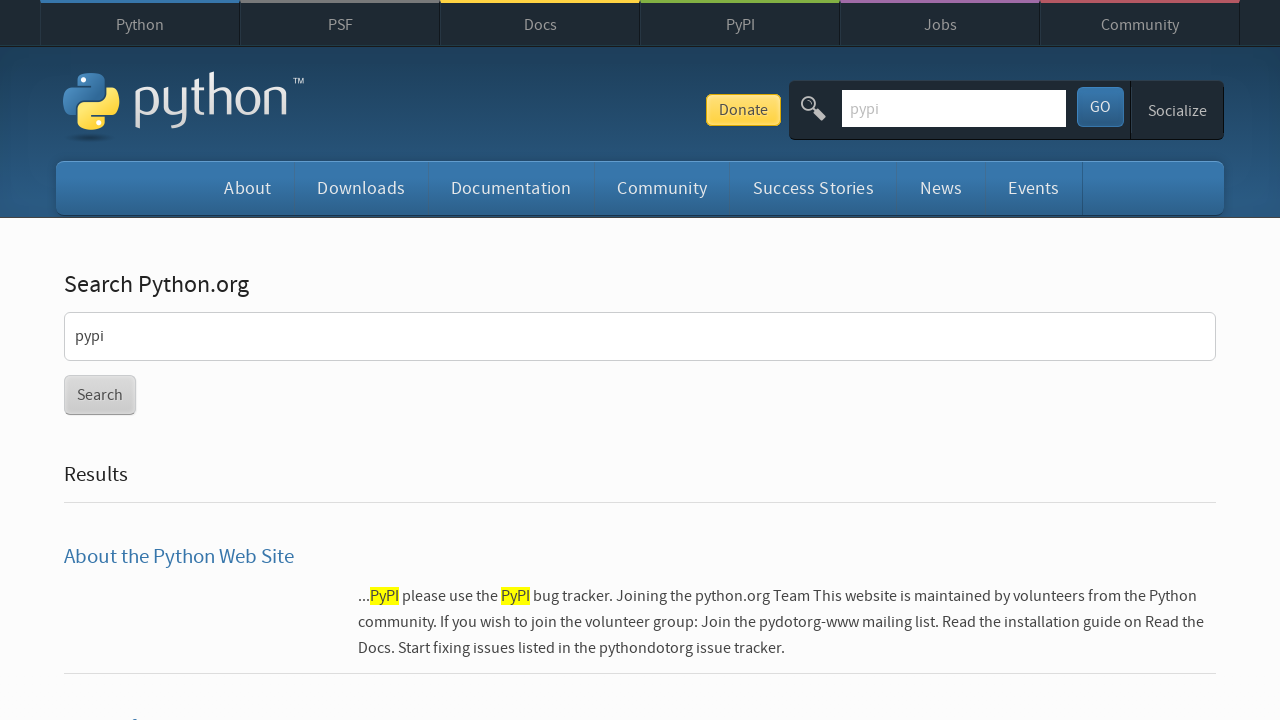

Search results loaded and network idle
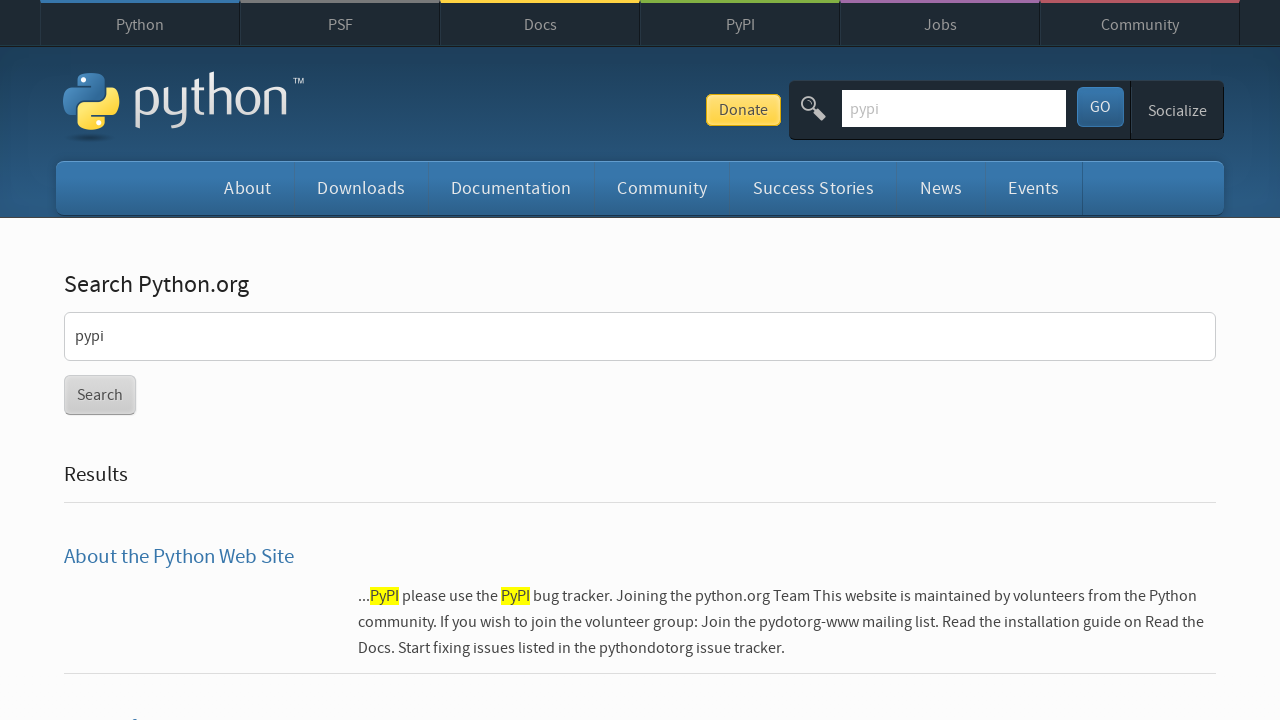

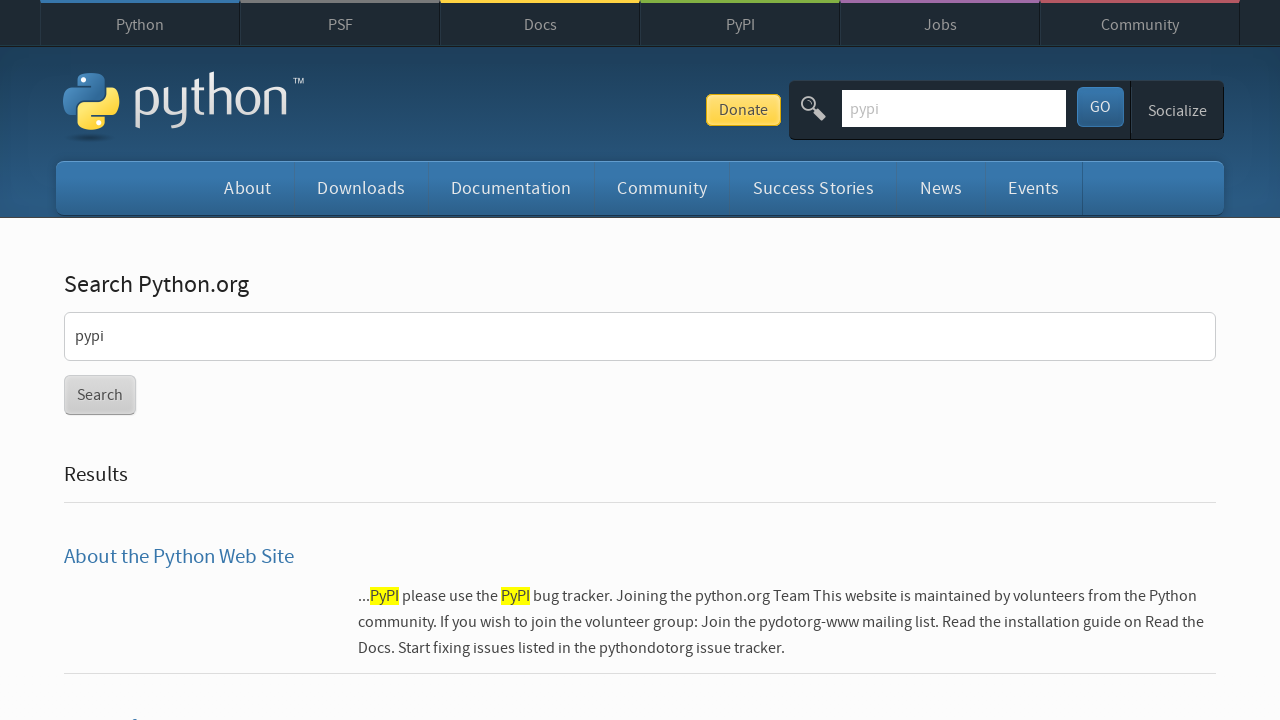